Tests that submitting the login form with a username but empty password displays the error message "Epic sadface: Password is required"

Starting URL: https://www.saucedemo.com

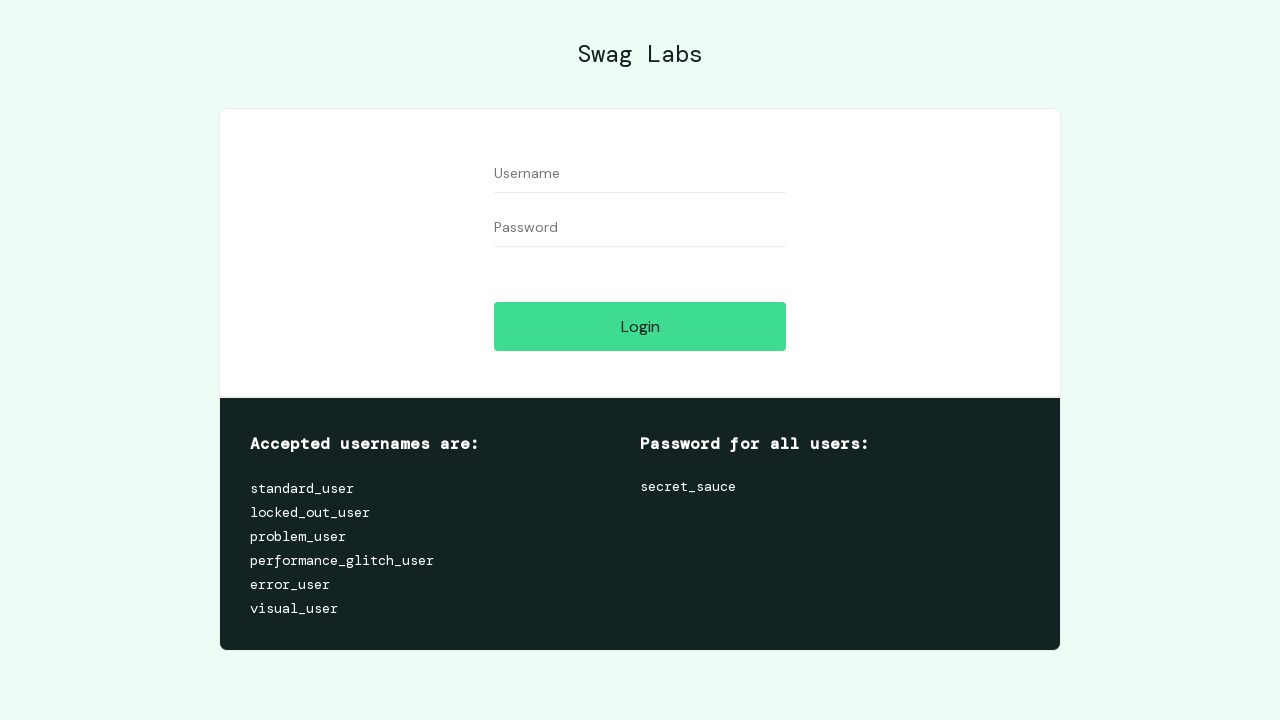

Filled username field with 'locked_out_user' on #user-name
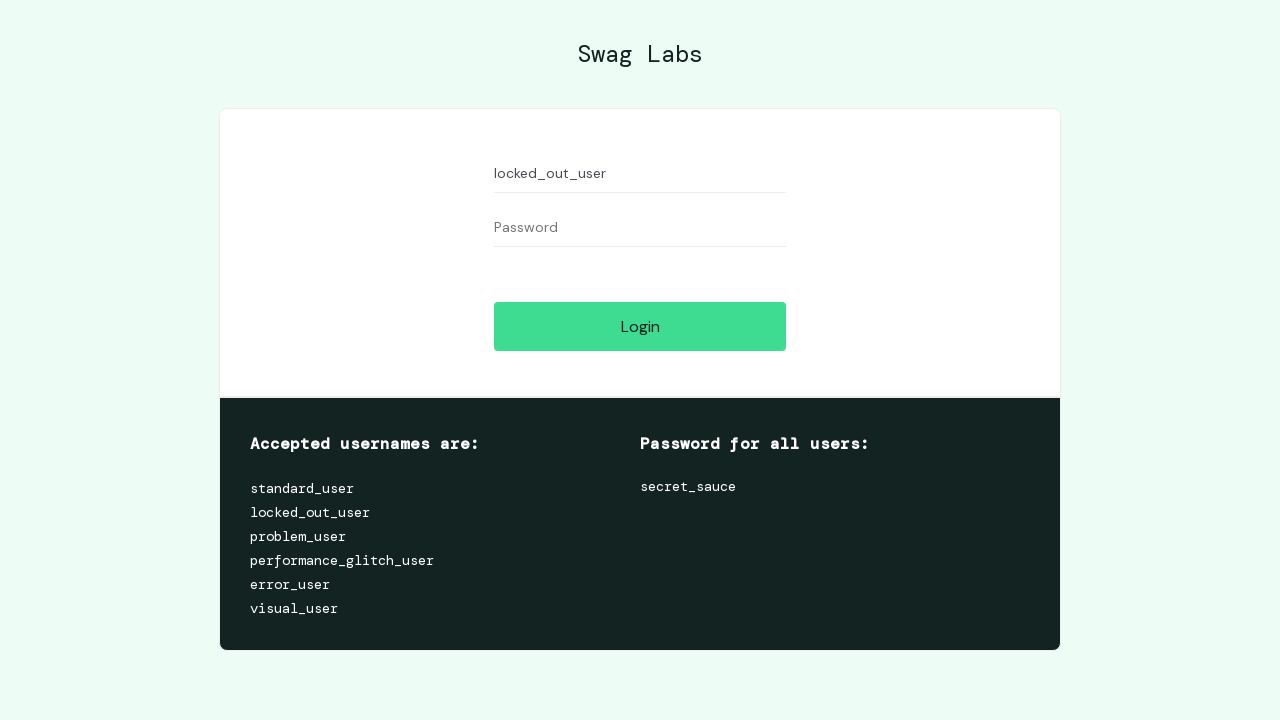

Left password field empty on #password
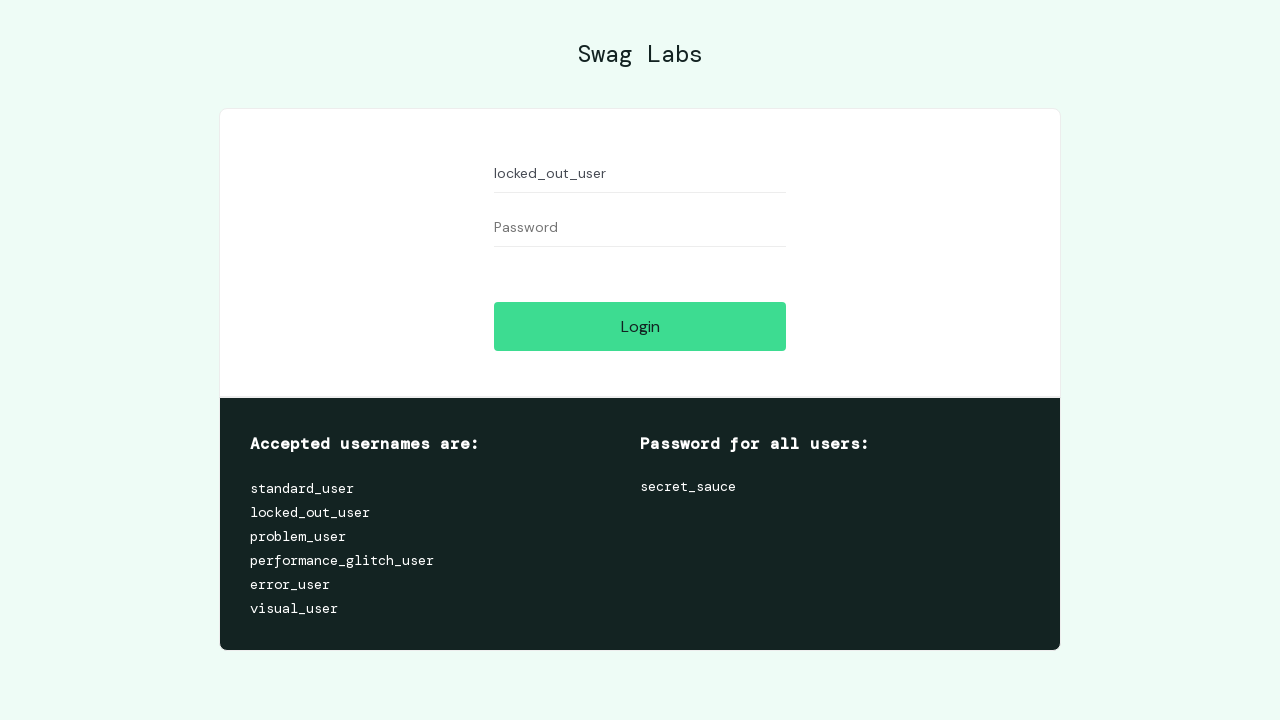

Clicked login button to submit form at (640, 326) on #login-button
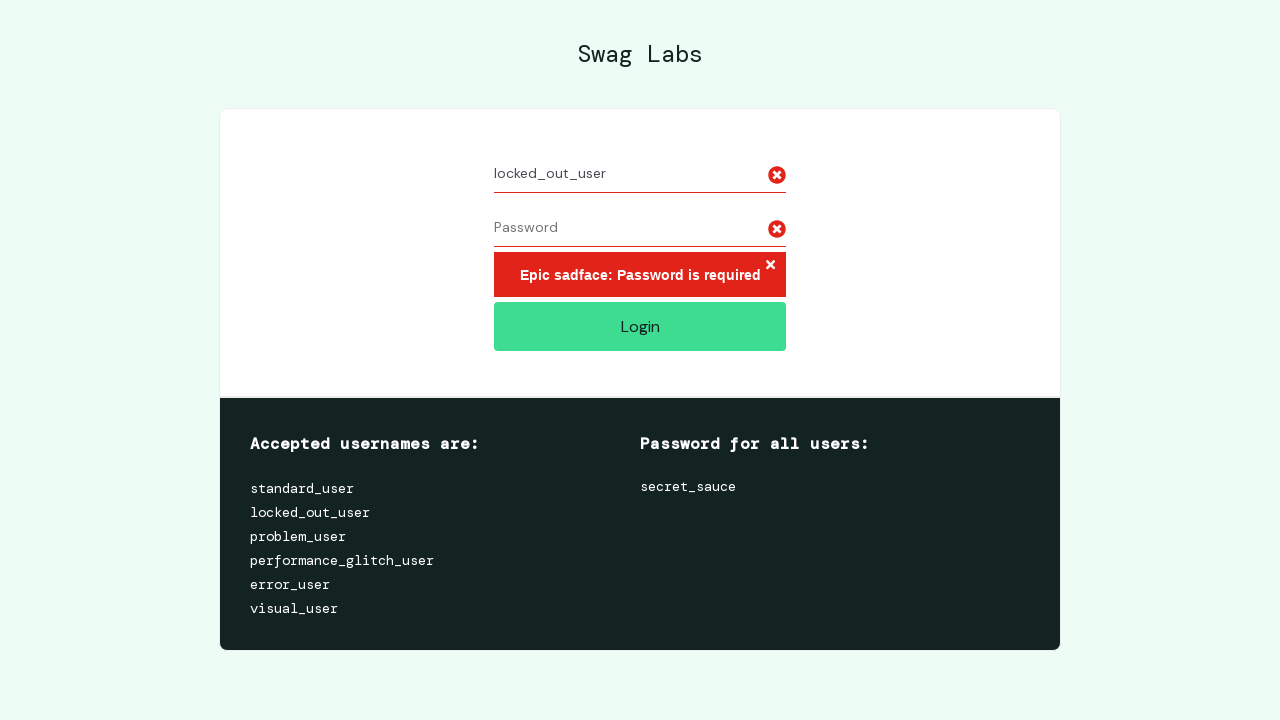

Error message element appeared on page
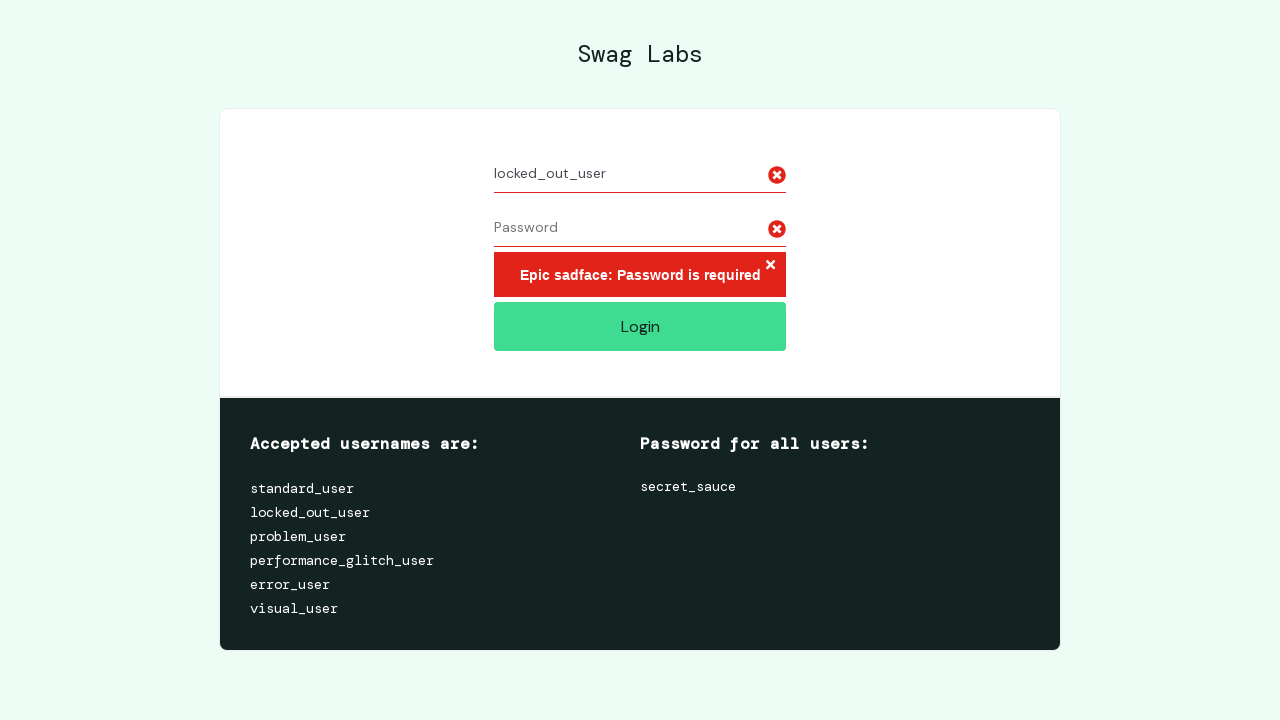

Verified error message displays 'Epic sadface: Password is required'
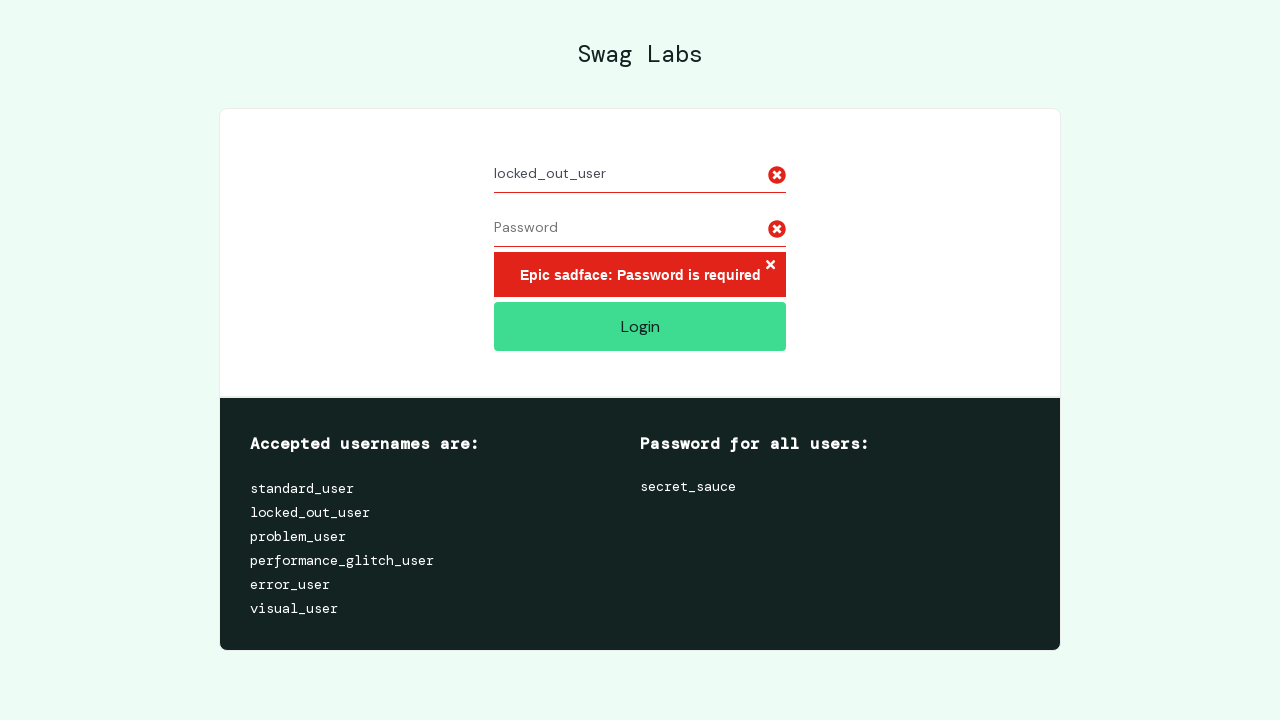

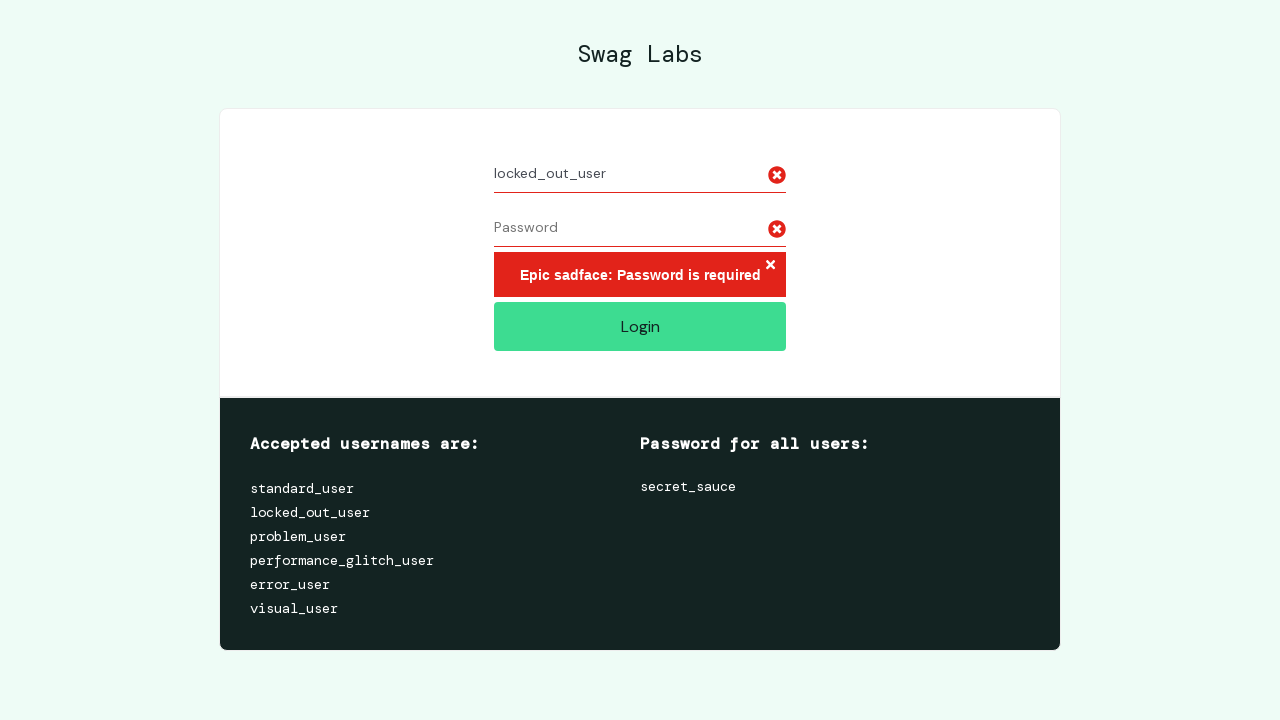